Tests alert handling functionality by triggering different alert dialogs and accepting/dismissing them

Starting URL: https://rahulshettyacademy.com/AutomationPractice/

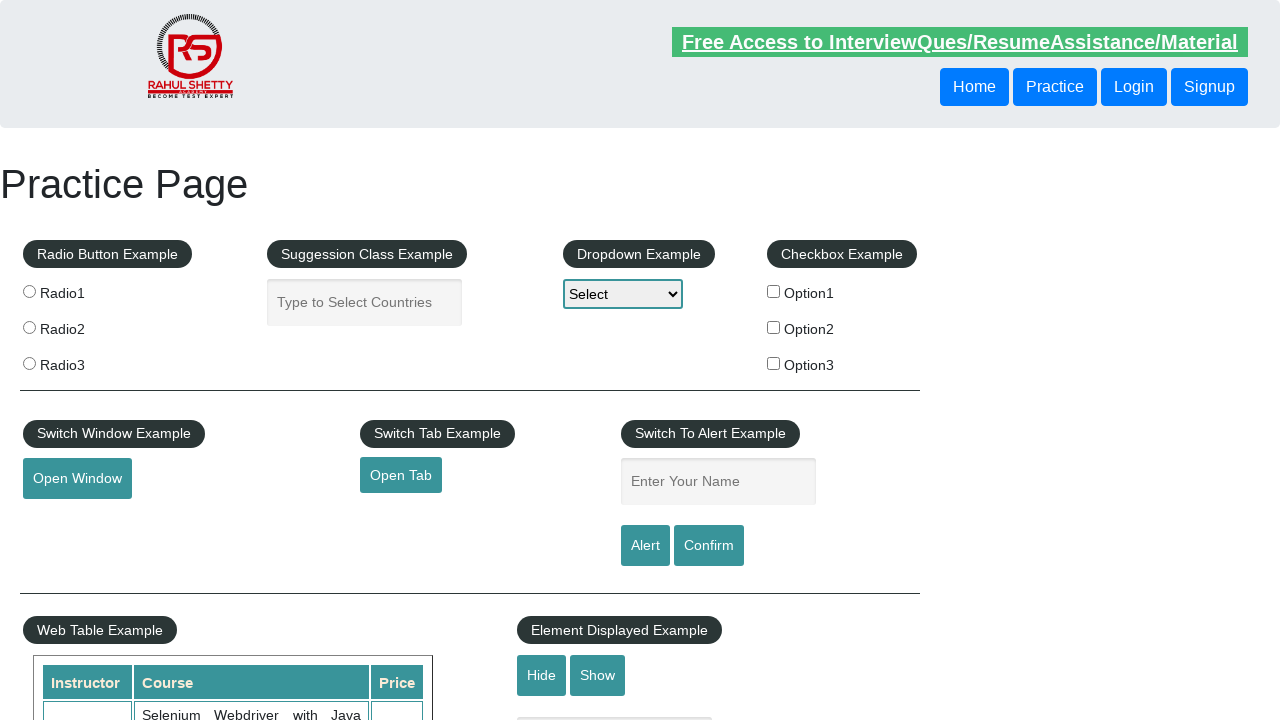

Filled name field with 'Shivam' on #name
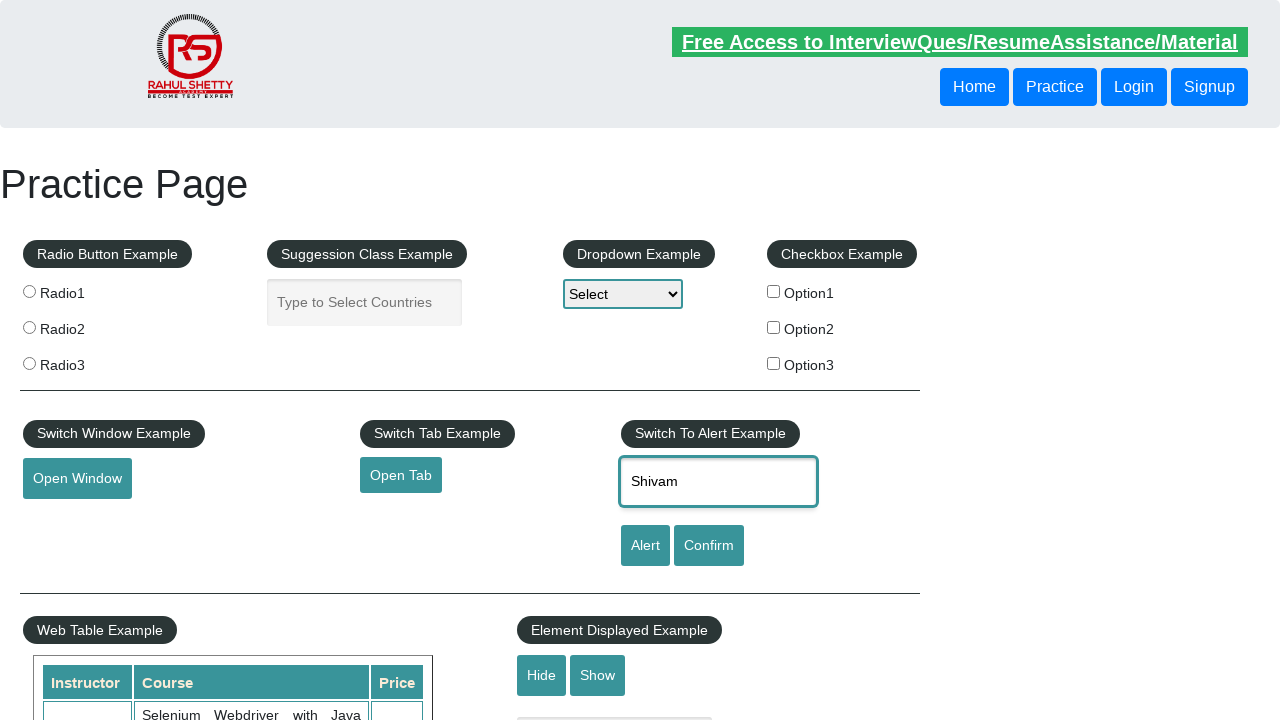

Clicked alert button to trigger alert dialog at (645, 546) on #alertbtn
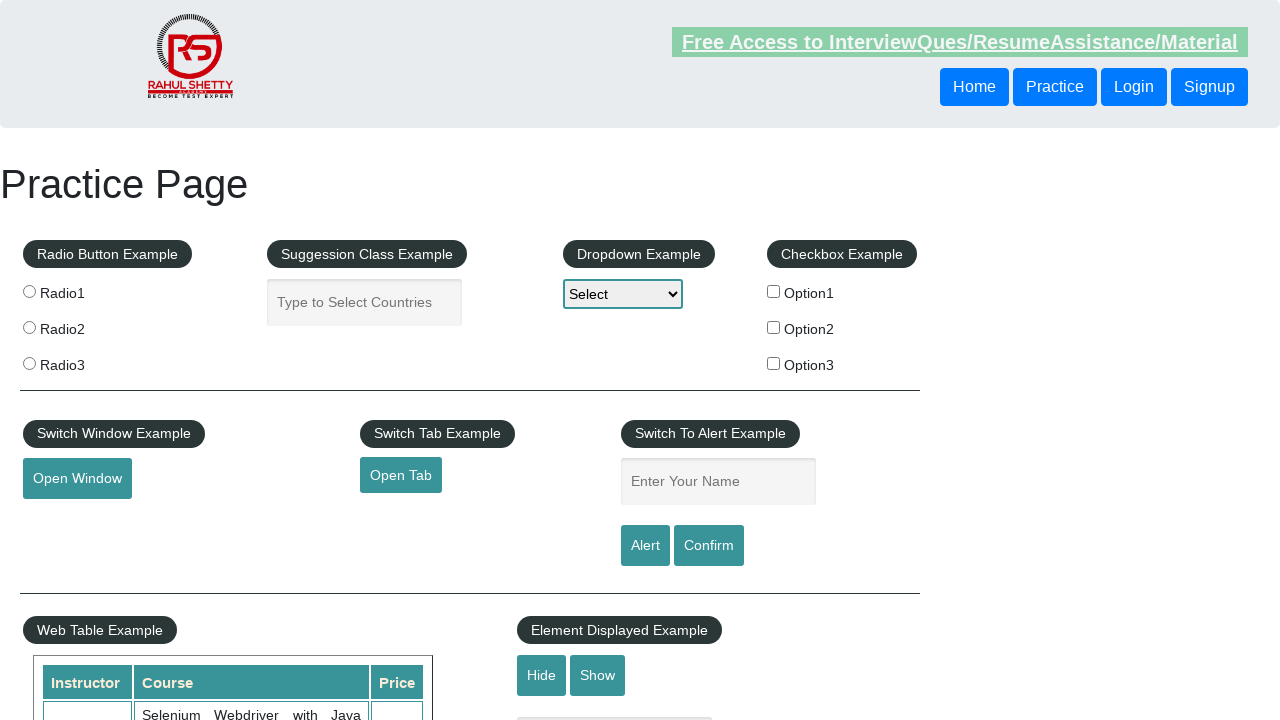

Accepted alert dialog
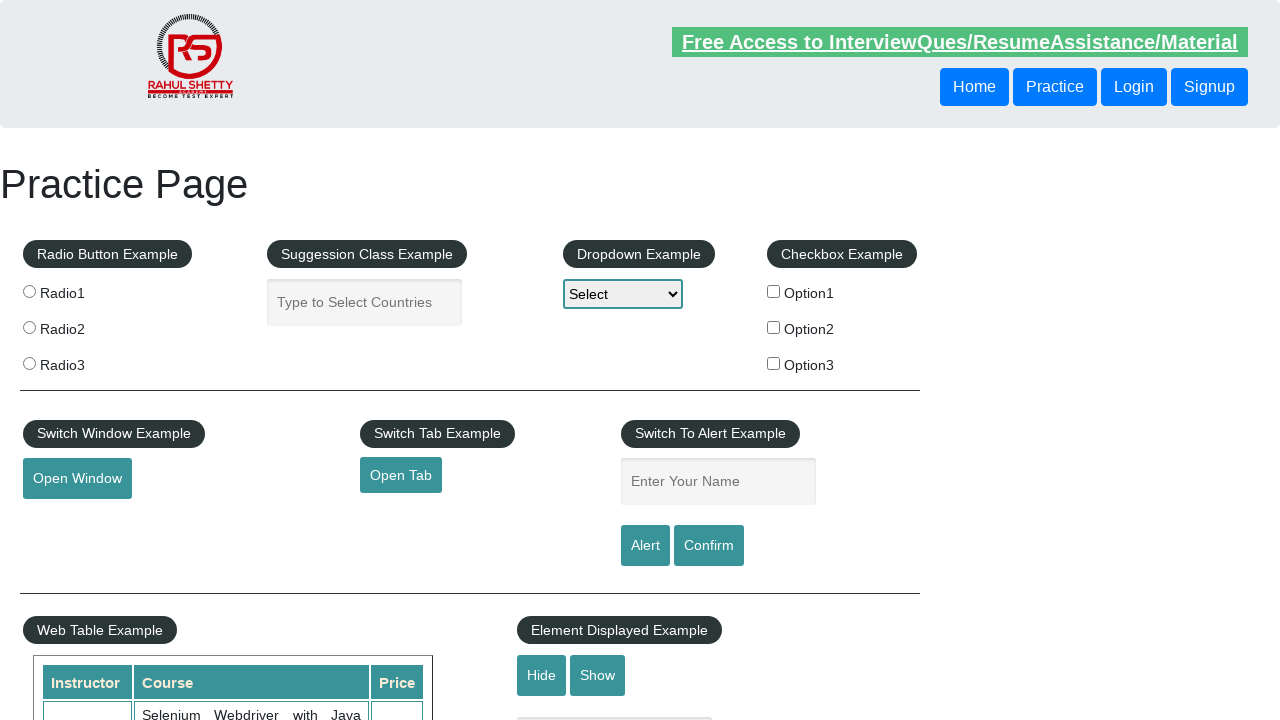

Clicked confirm button to trigger confirmation dialog at (709, 546) on #confirmbtn
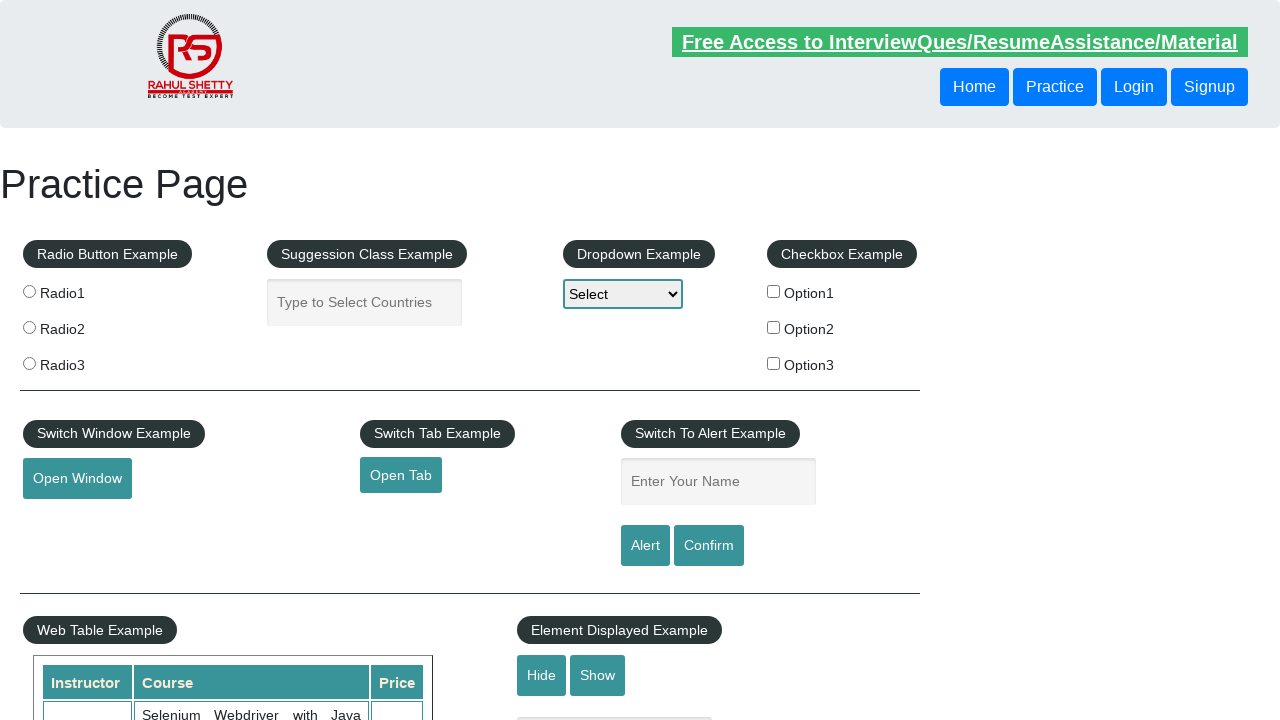

Dismissed confirmation dialog
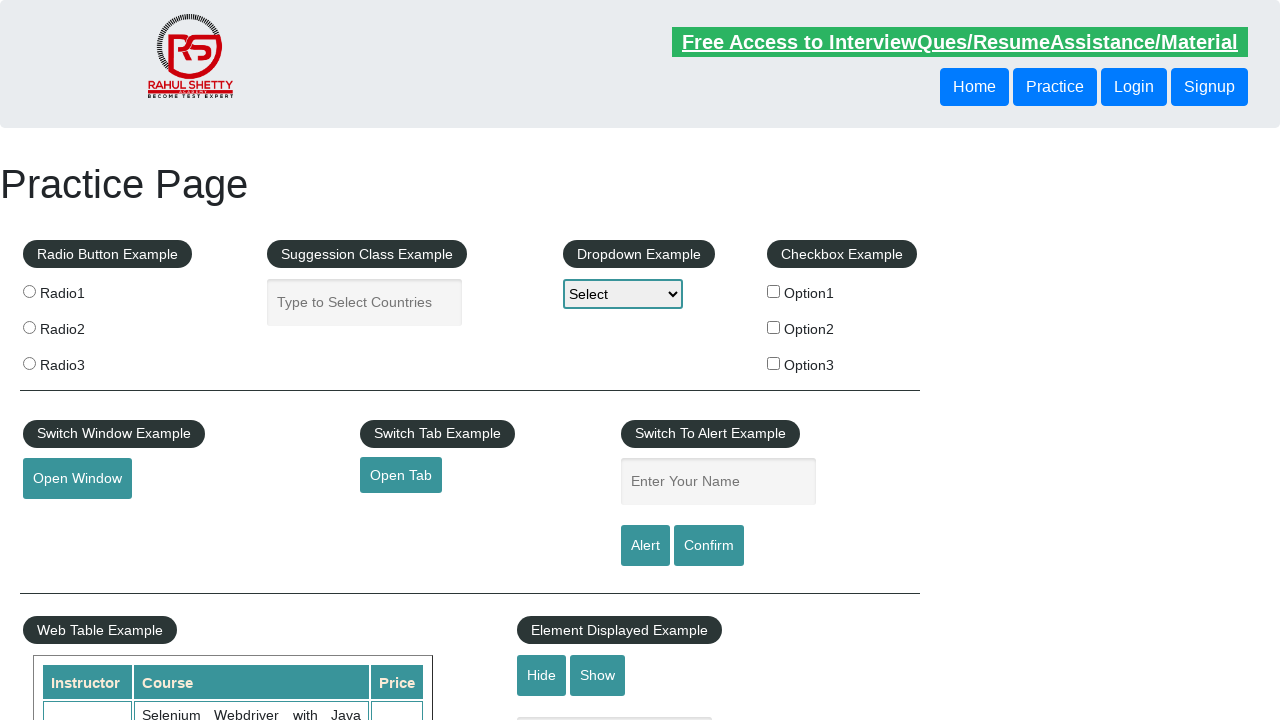

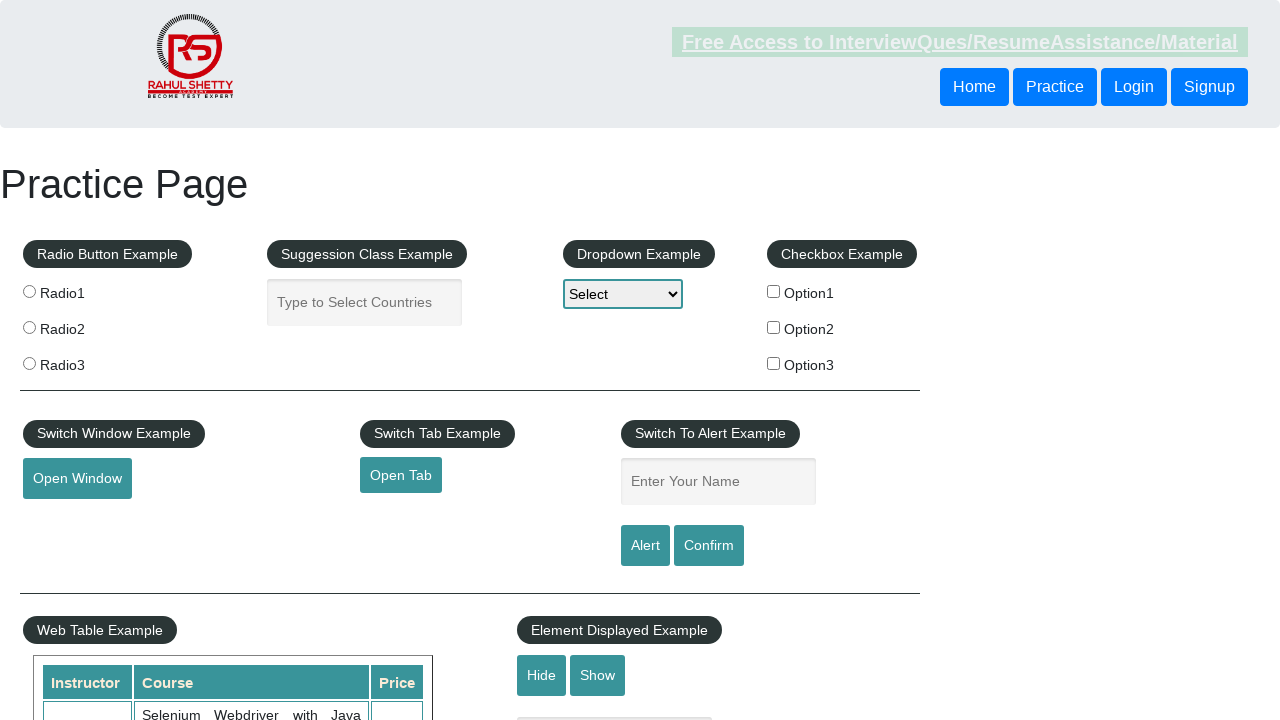